Navigates to the practice page and clicks on the Radio Buttons link, then verifies the URL contains the expected path.

Starting URL: https://commitquality.com/practice

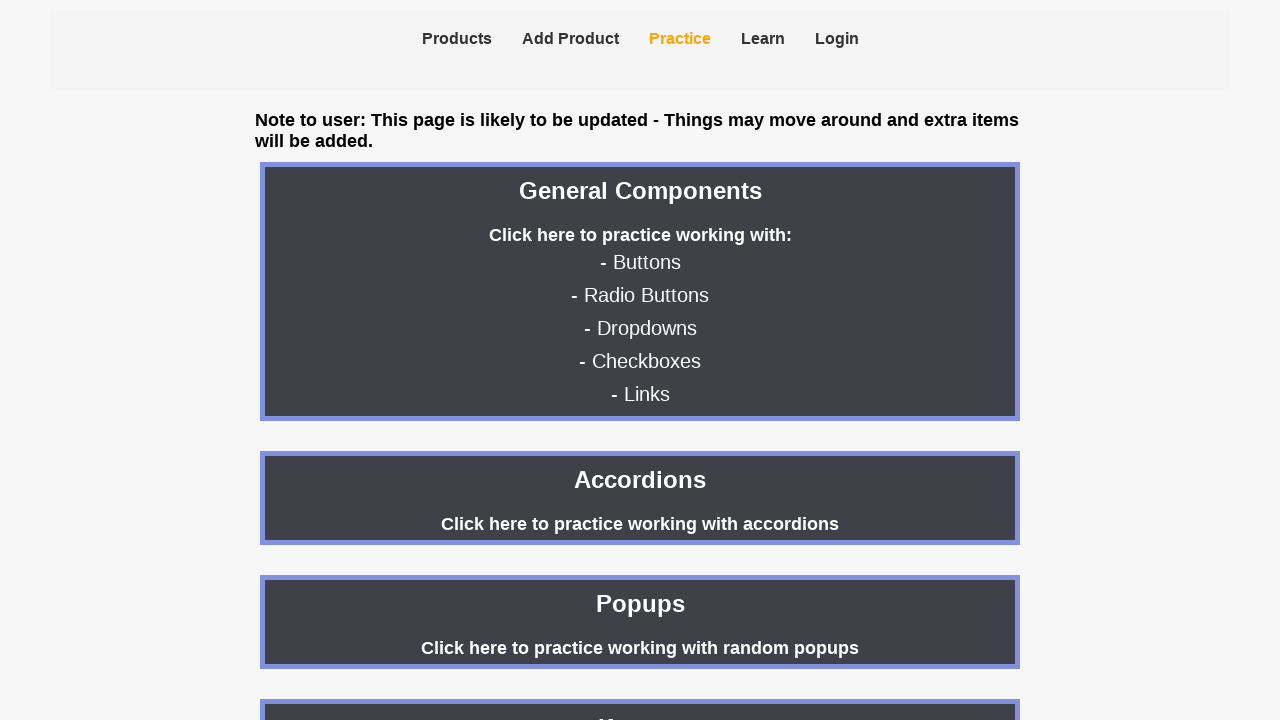

Clicked on the Radio Buttons link at (640, 296) on text=Radio Buttons
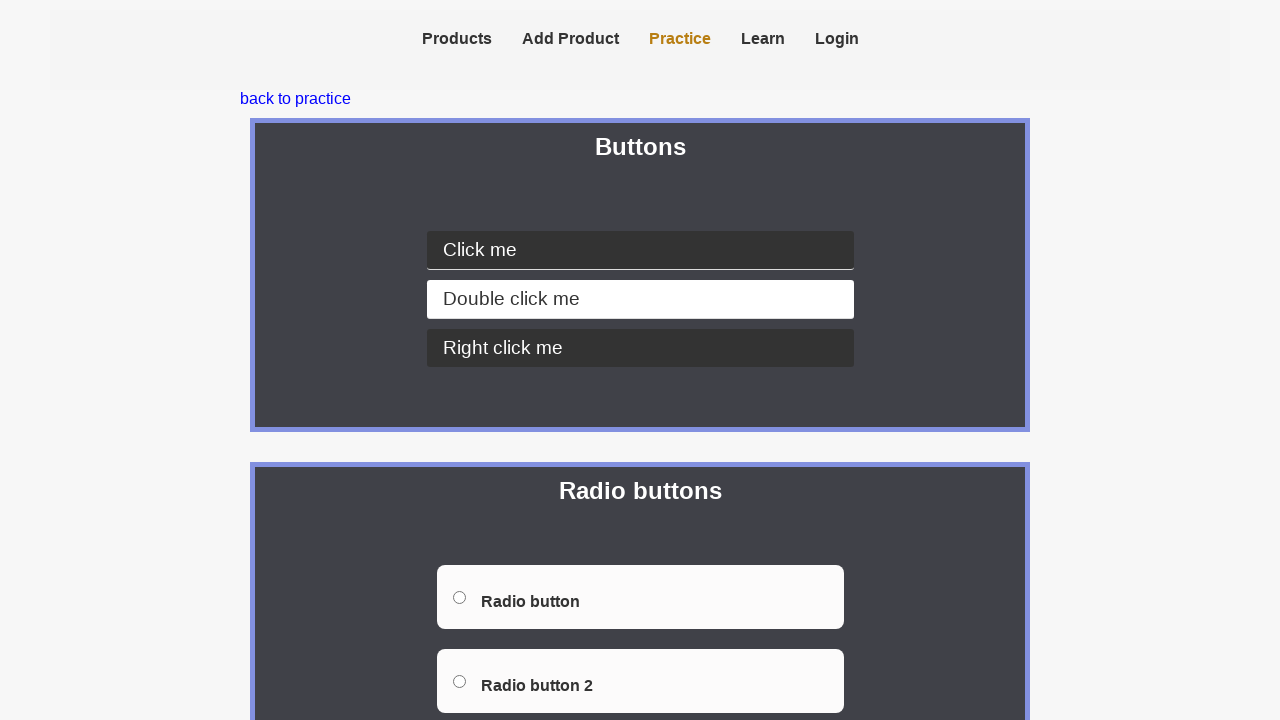

Verified navigation to practice-general-components page
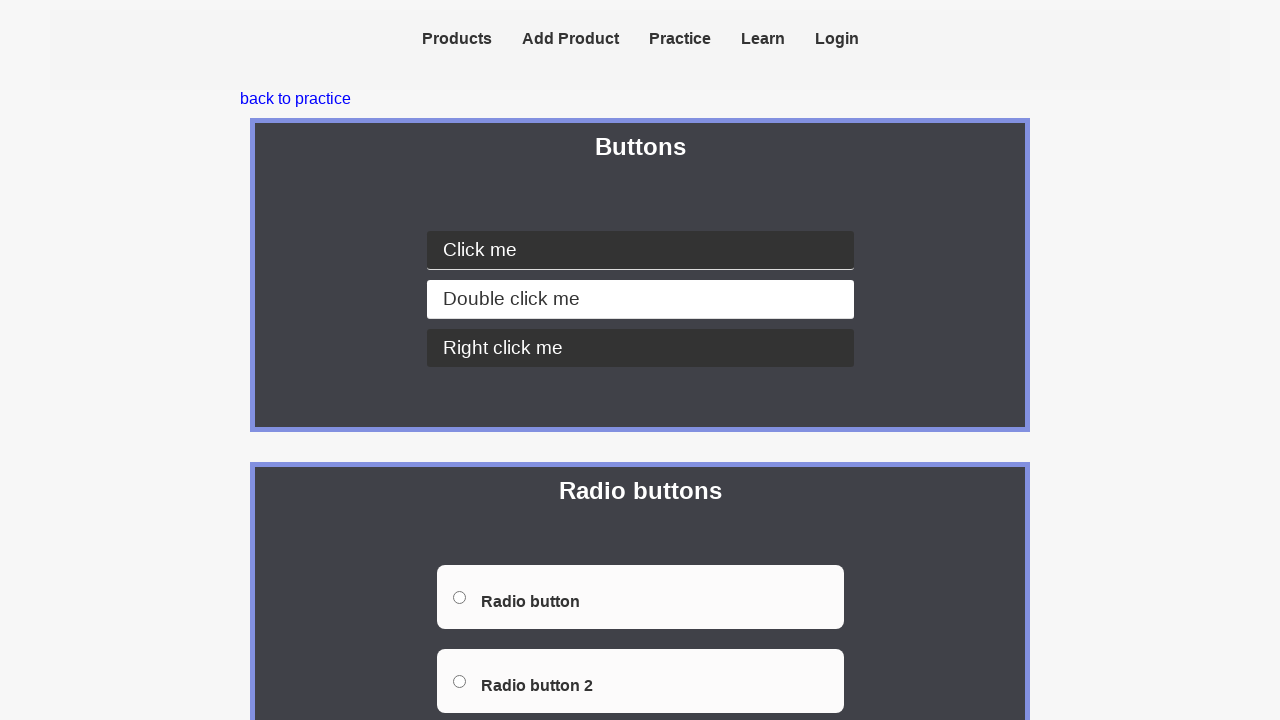

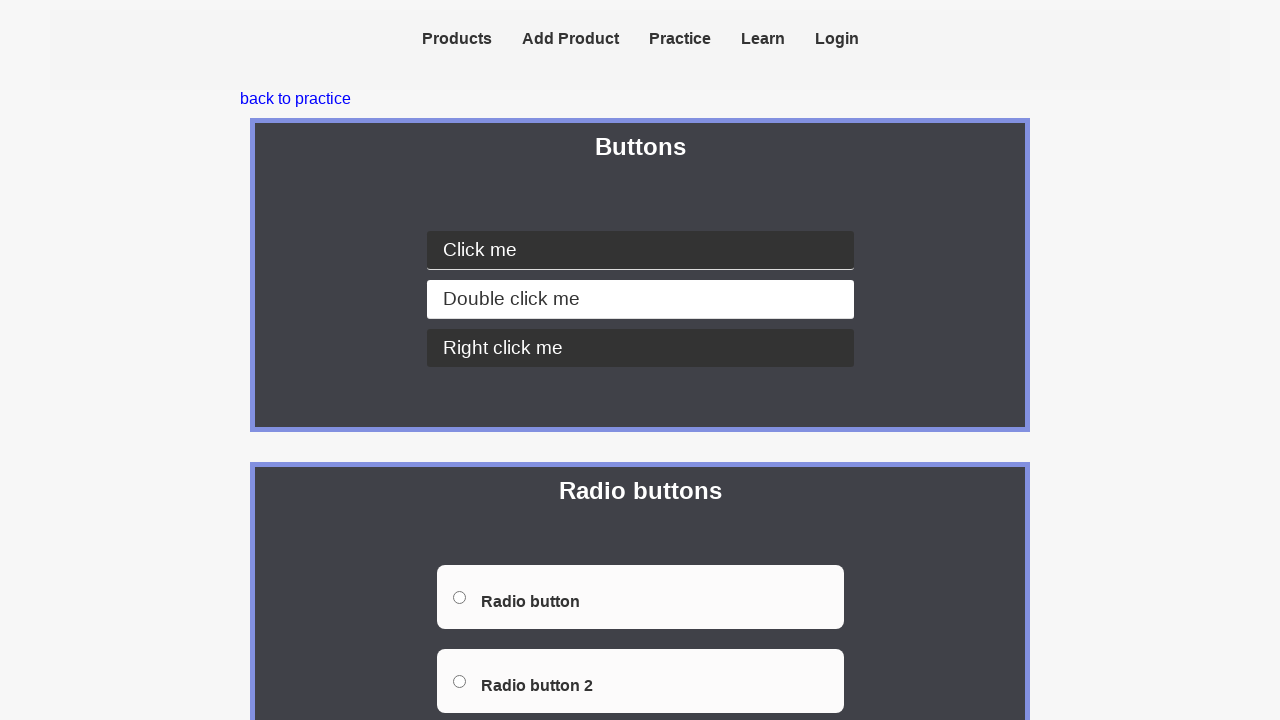